Tests the search functionality by entering "iphone" in the search box, clicking the search button, and verifying the search results page heading

Starting URL: https://ecommerce-playground.lambdatest.io/

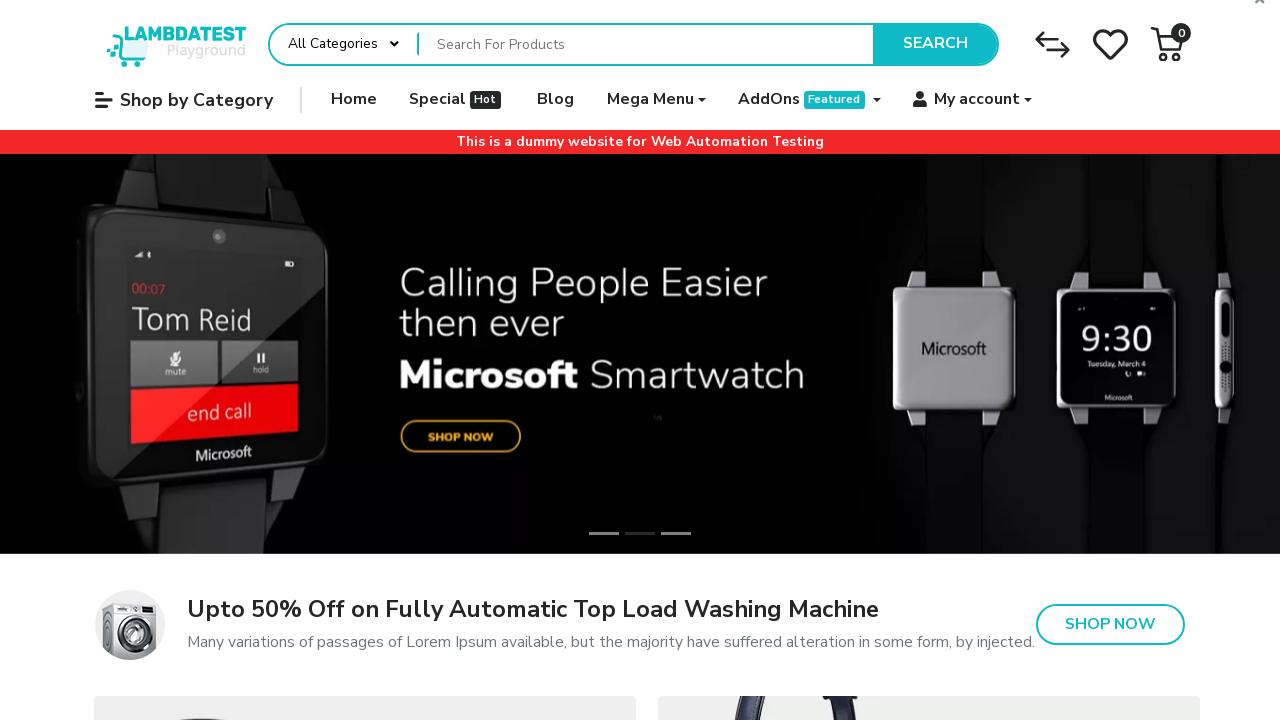

Filled search box with 'iphone' on input[name='search']
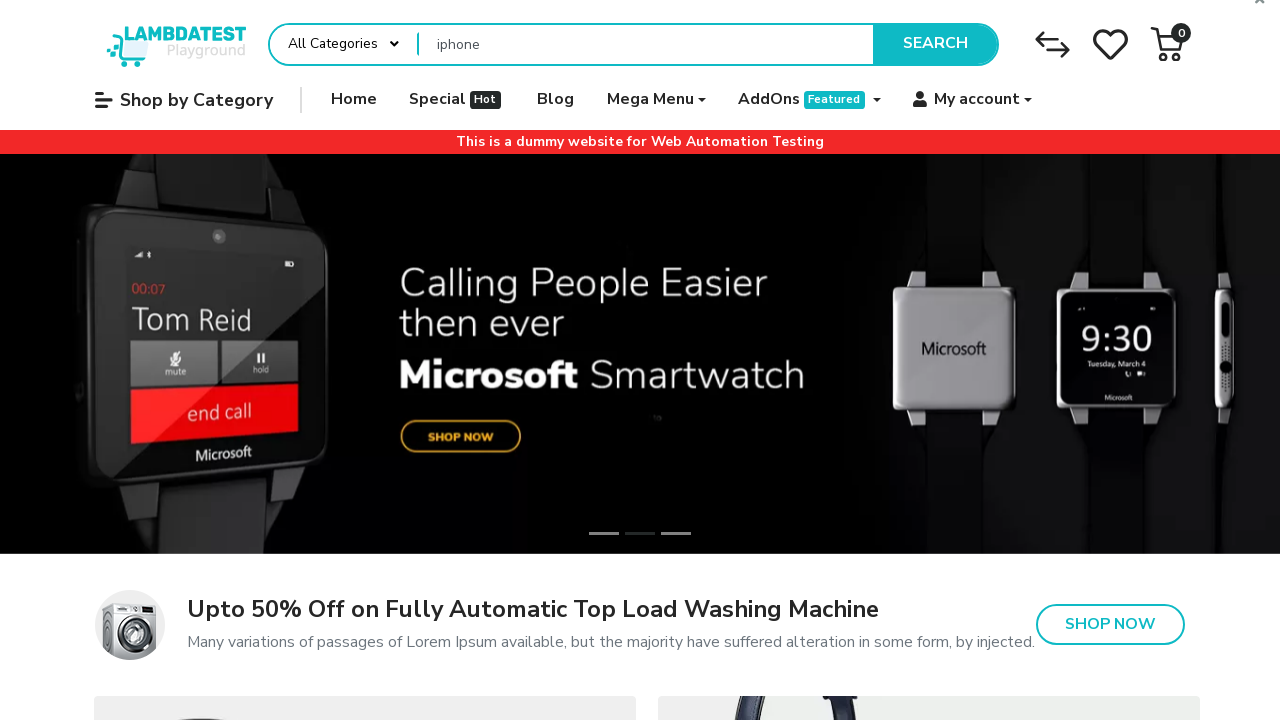

Clicked search button at (935, 44) on button.type-text
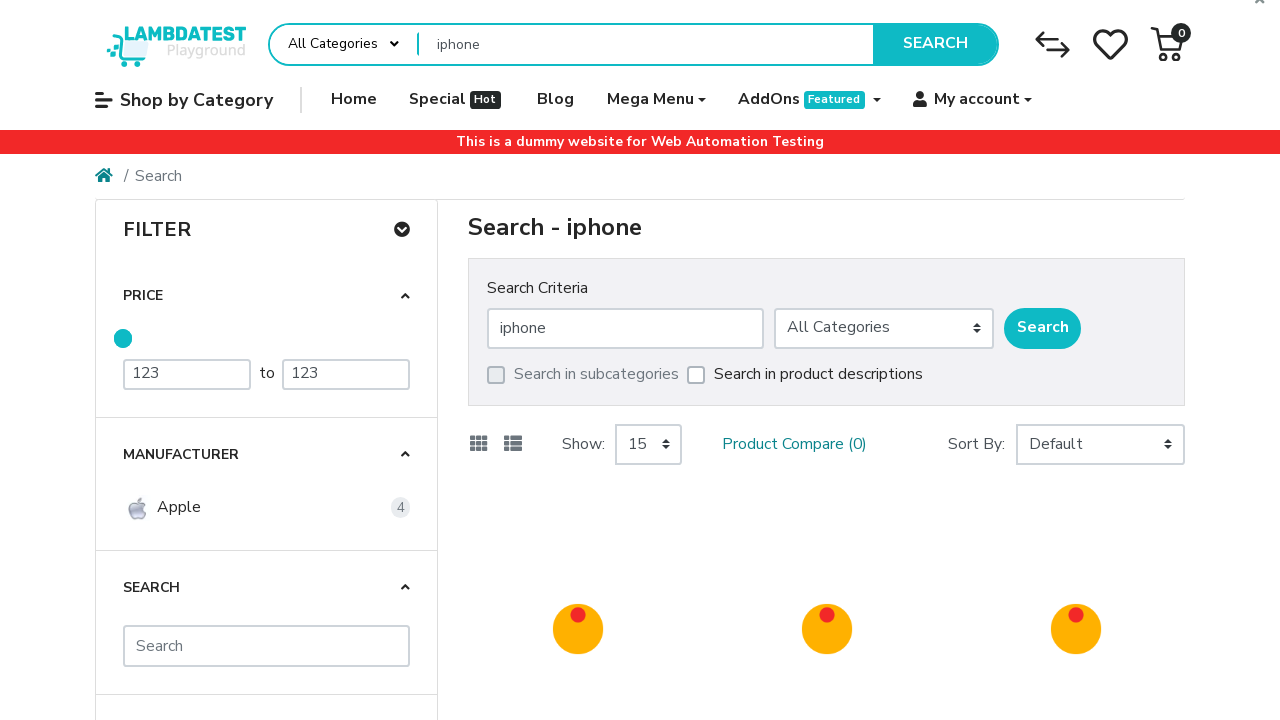

Search results page loaded with heading visible
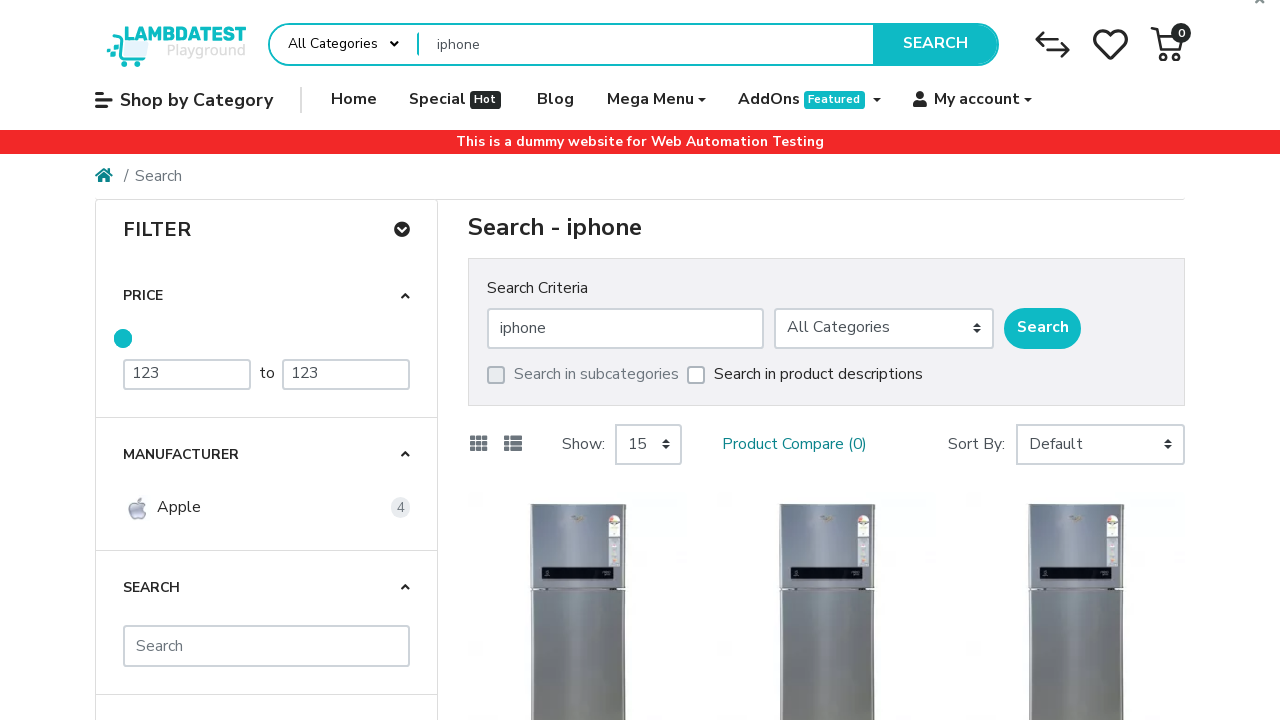

Retrieved page title: 'Search - iphone'
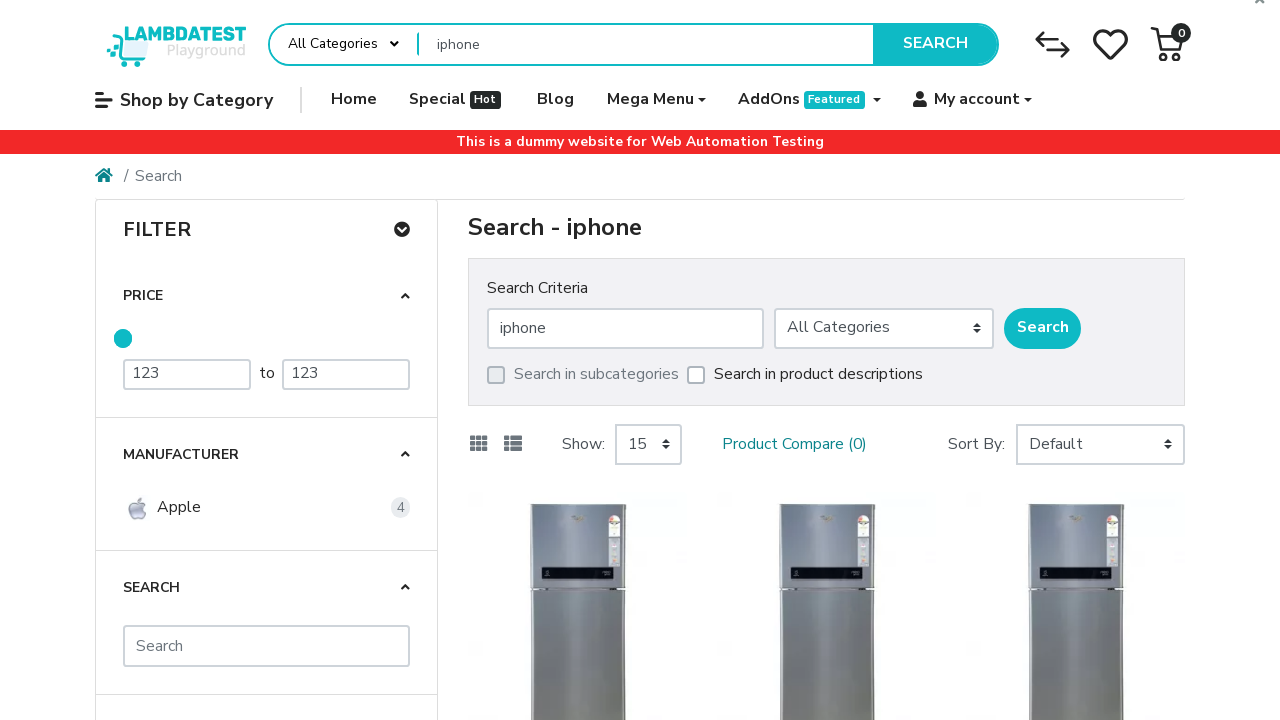

Verified search results page heading matches 'Search - iphone'
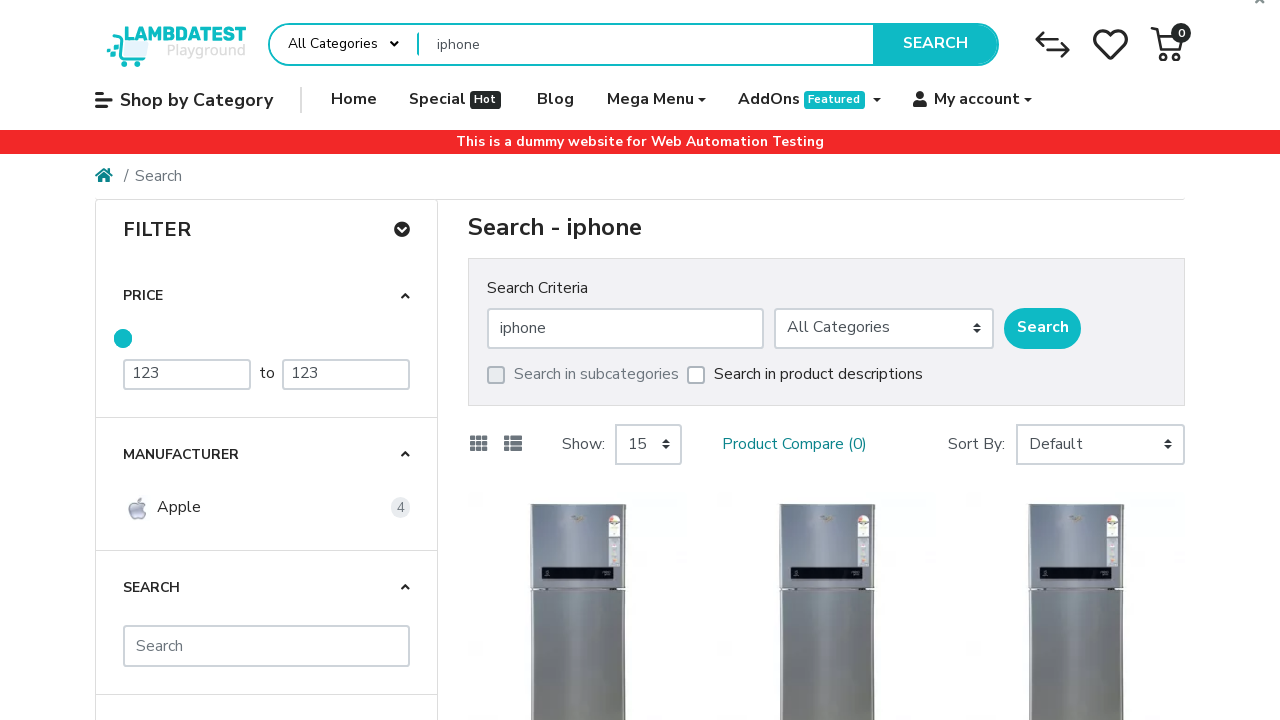

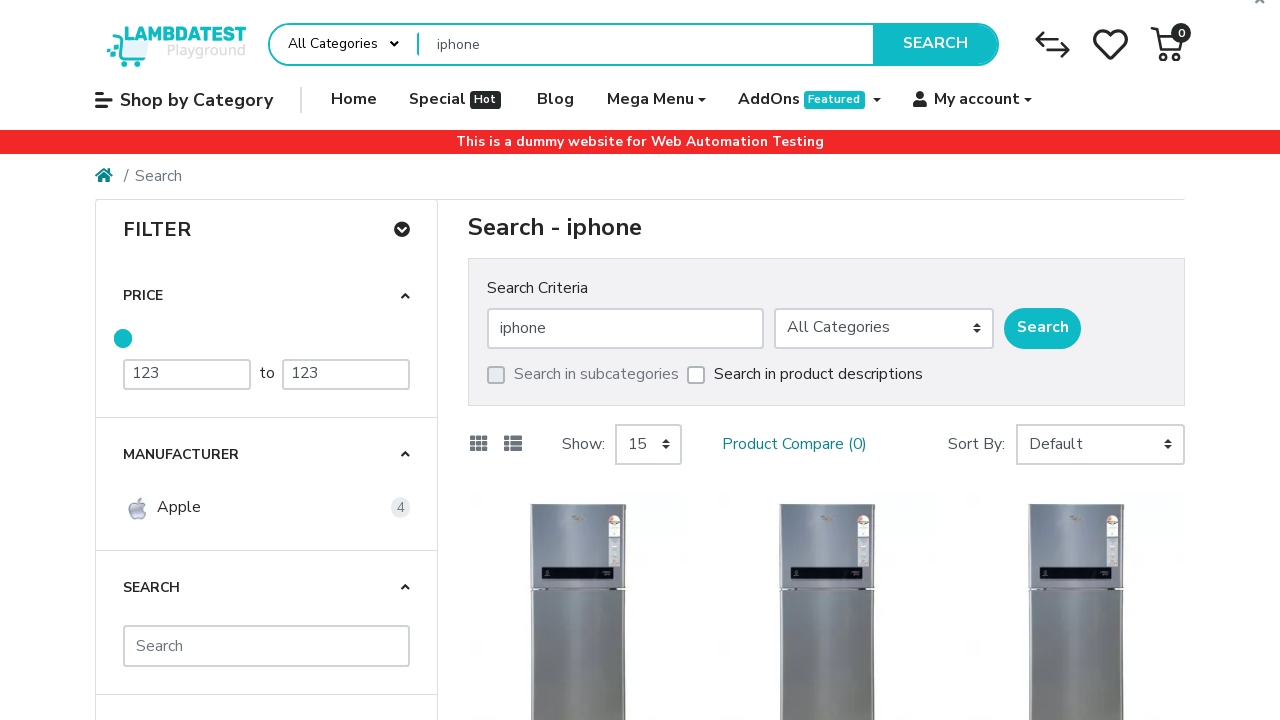